Tests ordering functionality by clicking on all available coffee cups on the coffee cart application

Starting URL: https://coffee-cart.app/

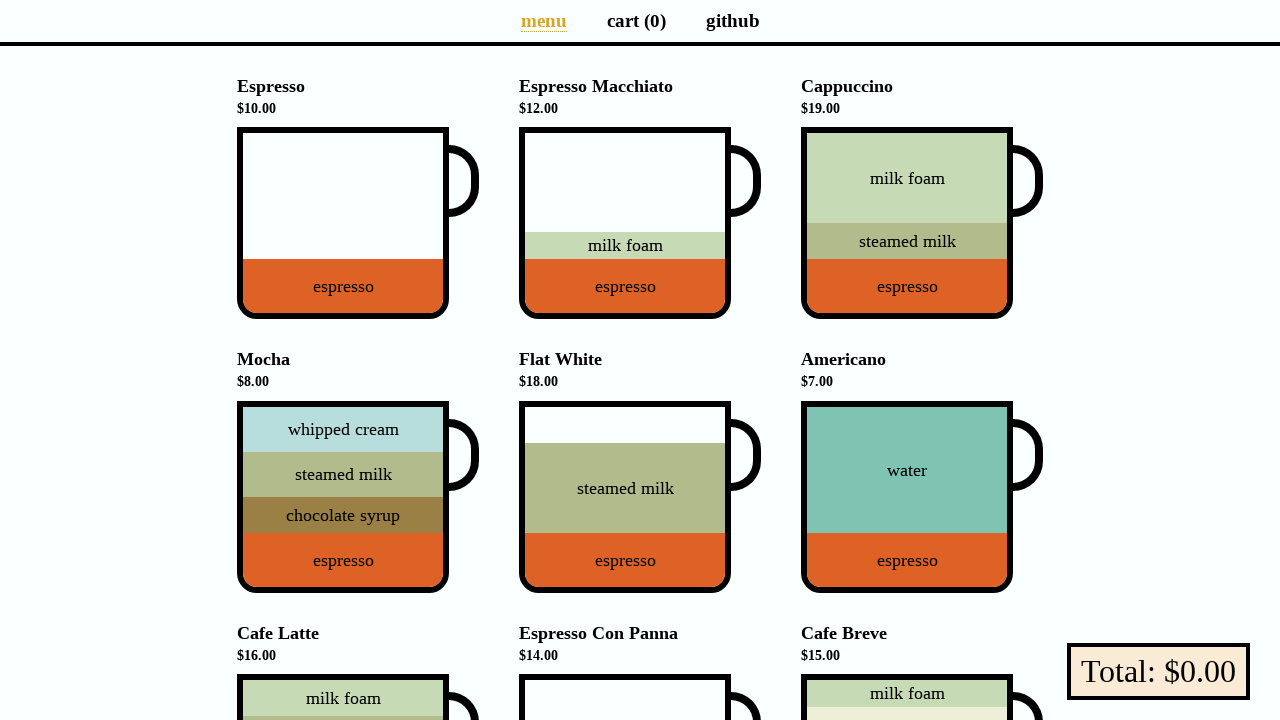

Retrieved count of all available coffee cups on the cart
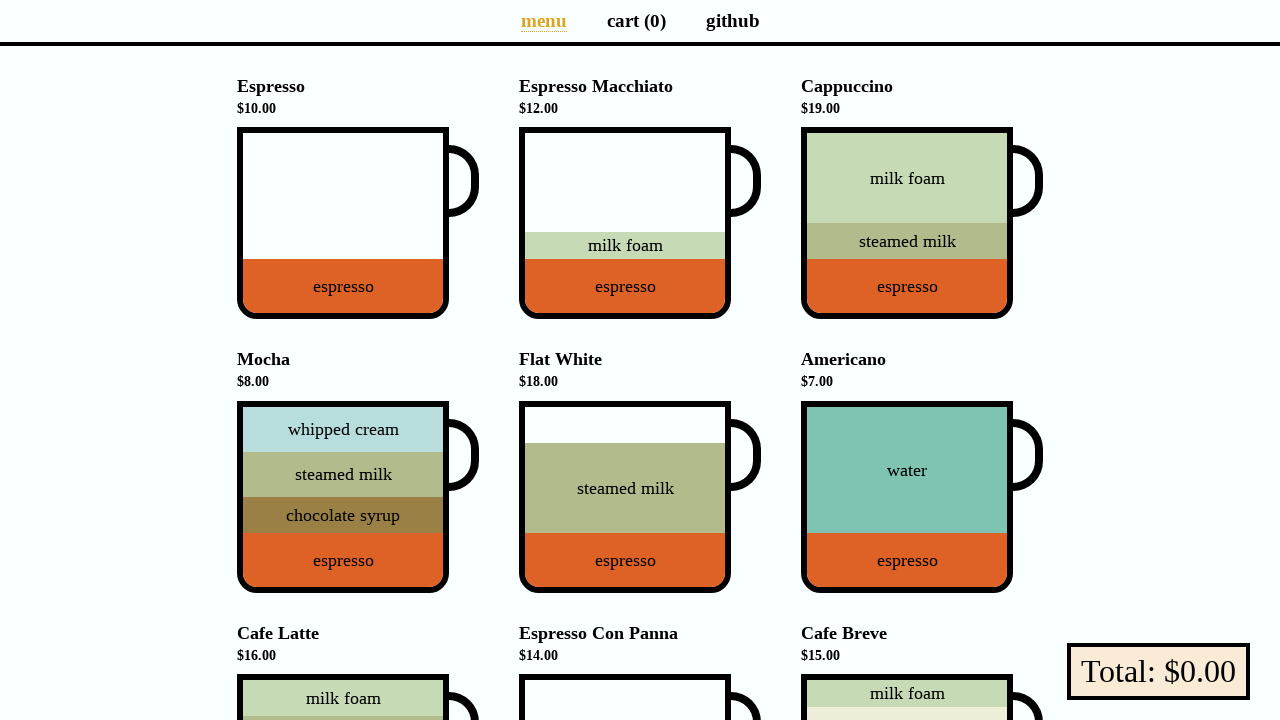

Clicked coffee cup 1 of 9 to add to order at (343, 223) on .cup-body >> nth=0
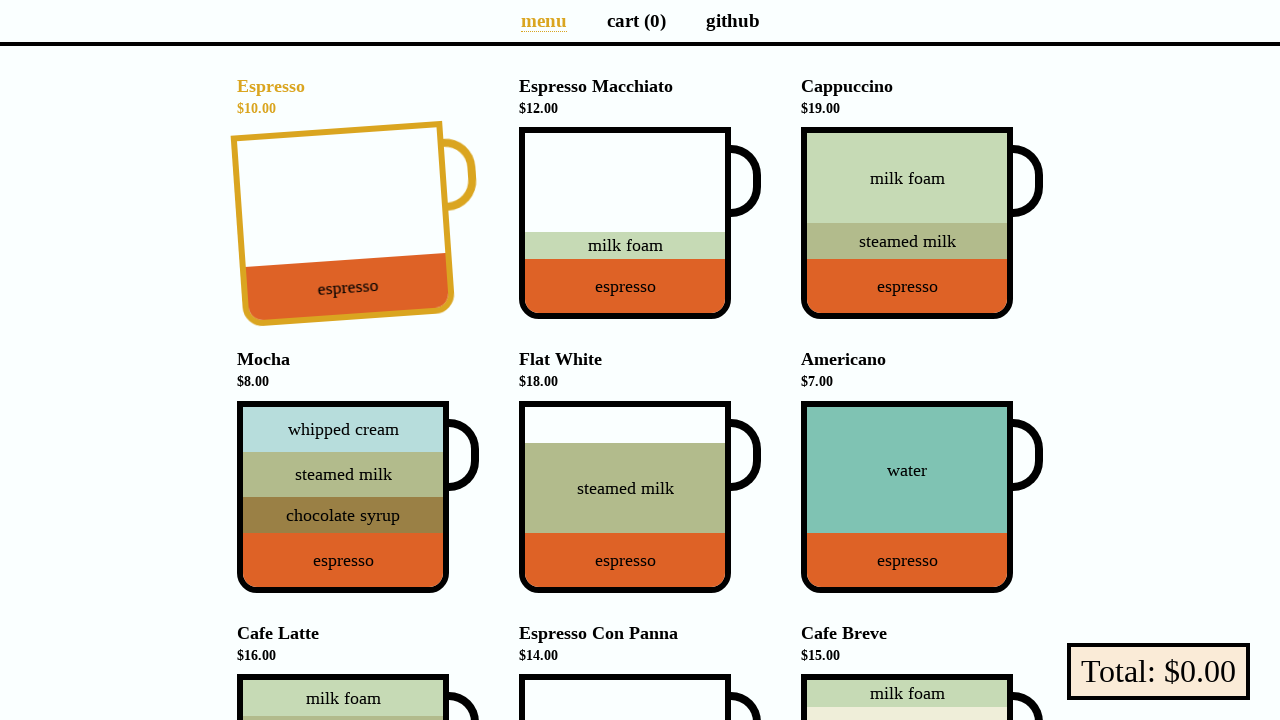

Clicked coffee cup 2 of 9 to add to order at (625, 223) on .cup-body >> nth=1
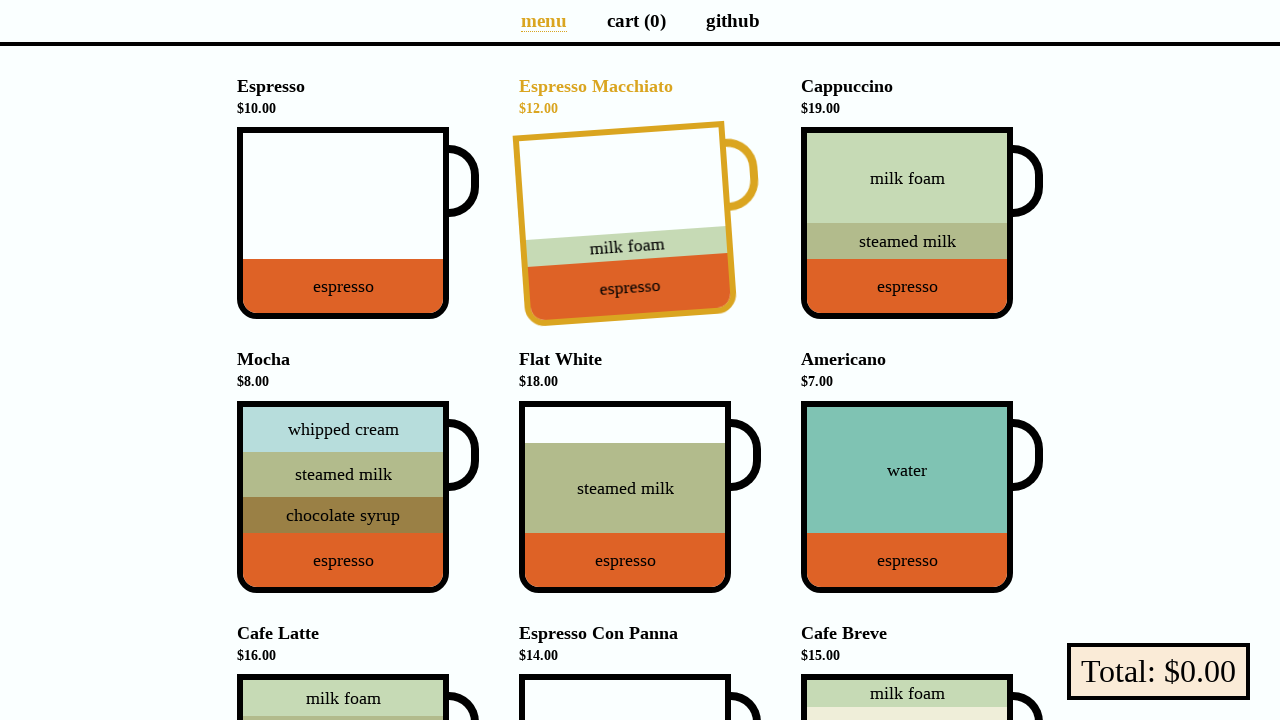

Clicked coffee cup 3 of 9 to add to order at (907, 223) on .cup-body >> nth=2
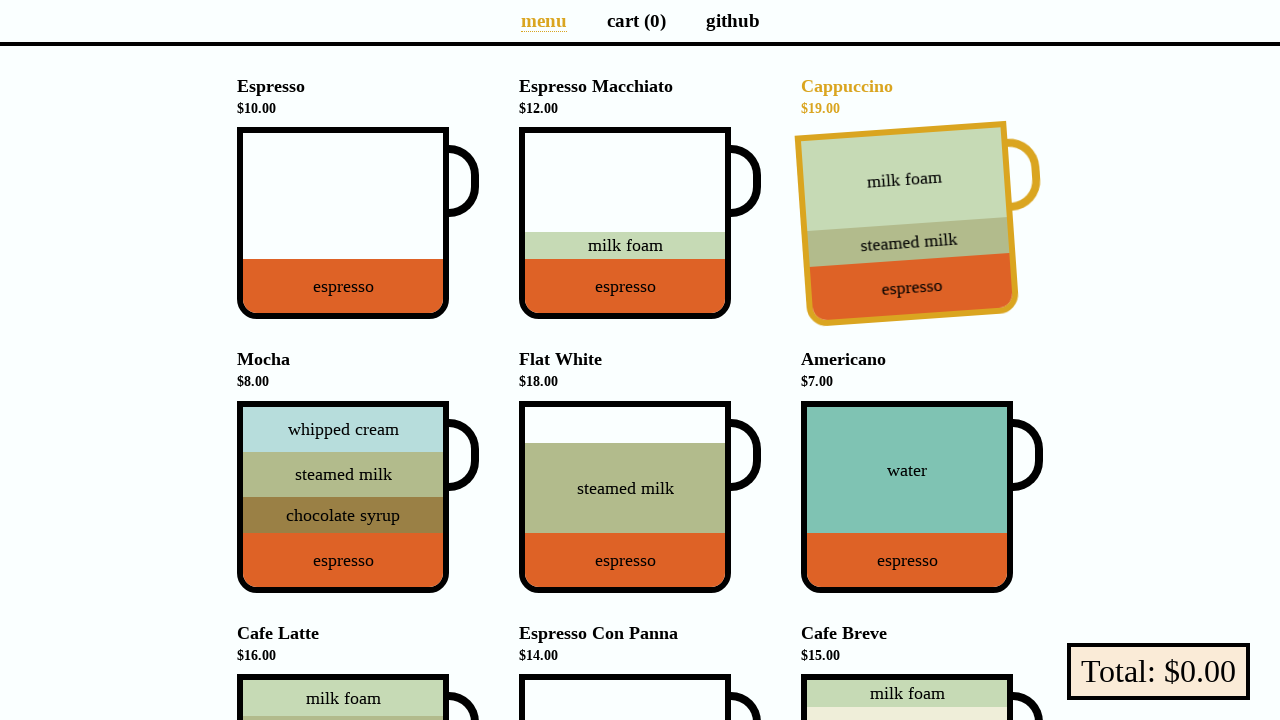

Clicked coffee cup 4 of 9 to add to order at (343, 497) on .cup-body >> nth=3
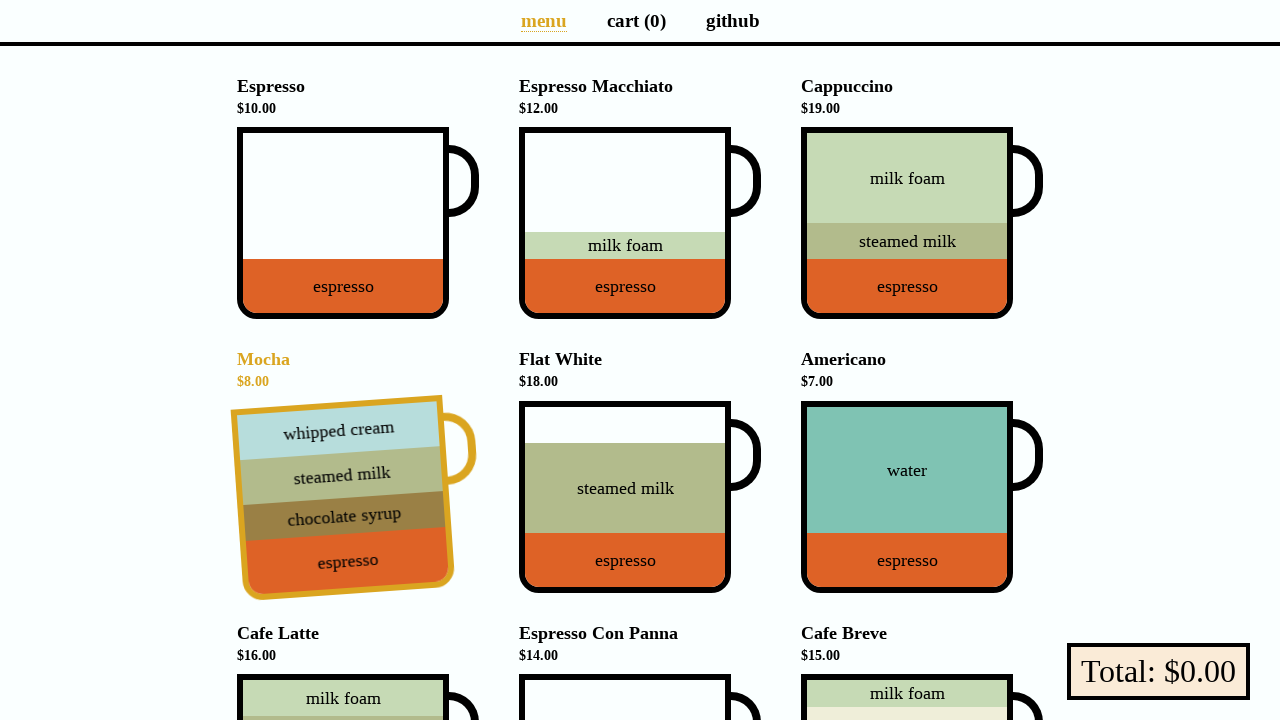

Clicked coffee cup 5 of 9 to add to order at (625, 497) on .cup-body >> nth=4
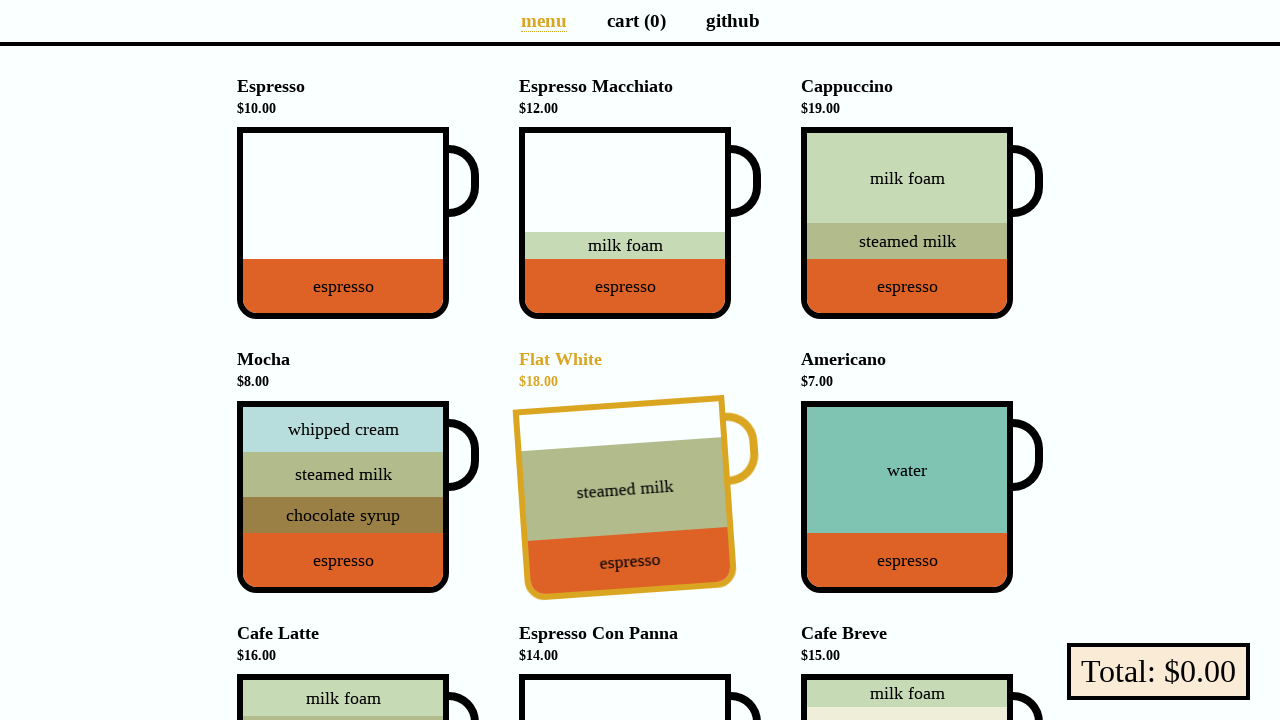

Clicked coffee cup 6 of 9 to add to order at (907, 497) on .cup-body >> nth=5
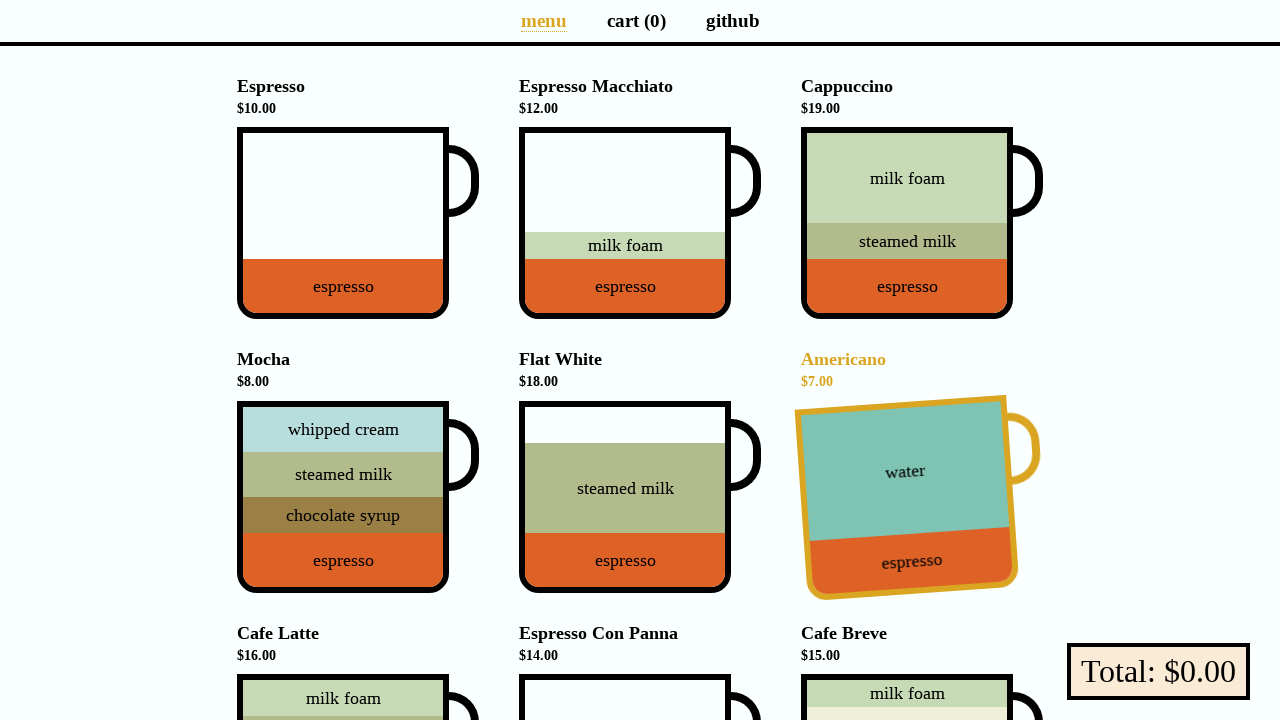

Clicked coffee cup 7 of 9 to add to order at (343, 627) on .cup-body >> nth=6
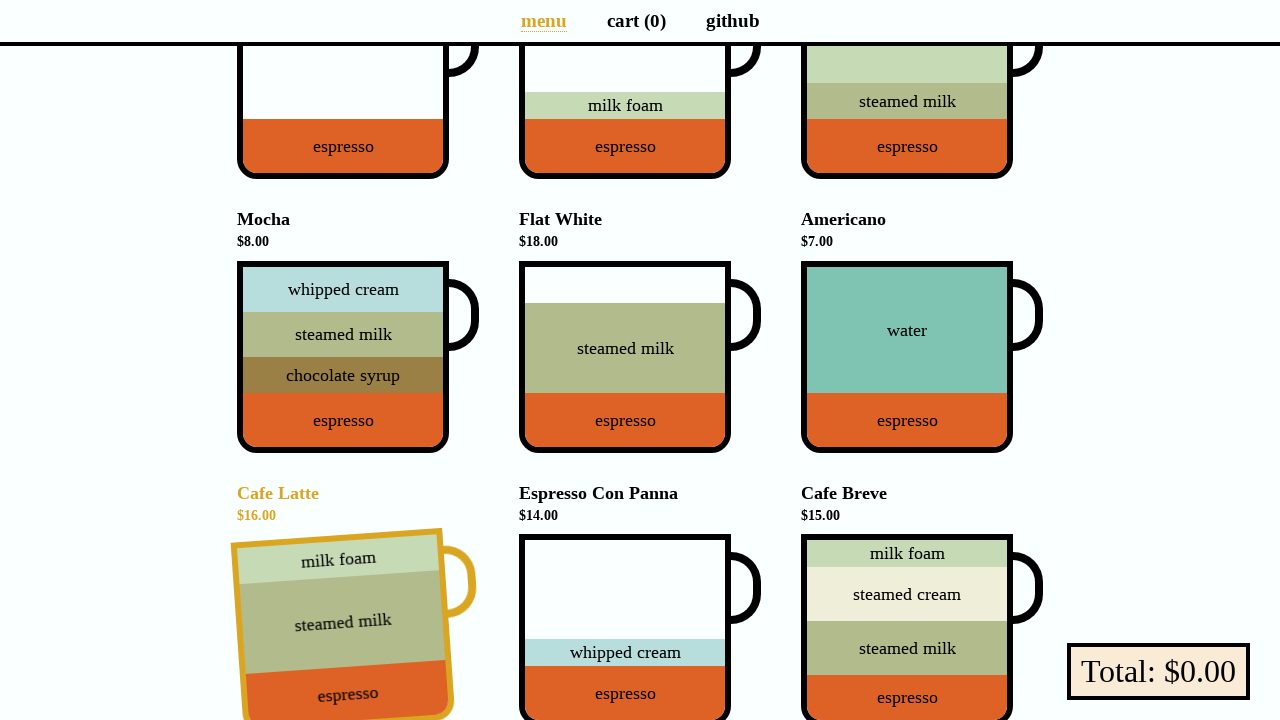

Clicked coffee cup 8 of 9 to add to order at (625, 627) on .cup-body >> nth=7
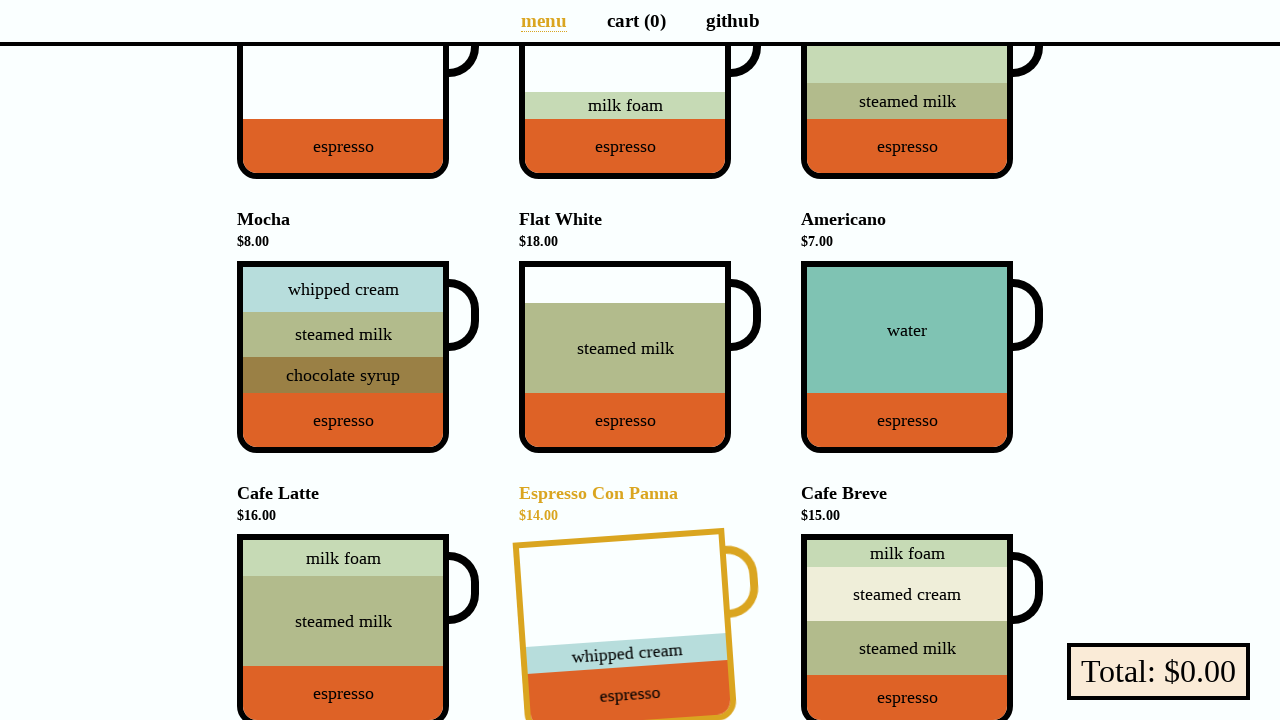

Clicked coffee cup 9 of 9 to add to order at (907, 627) on .cup-body >> nth=8
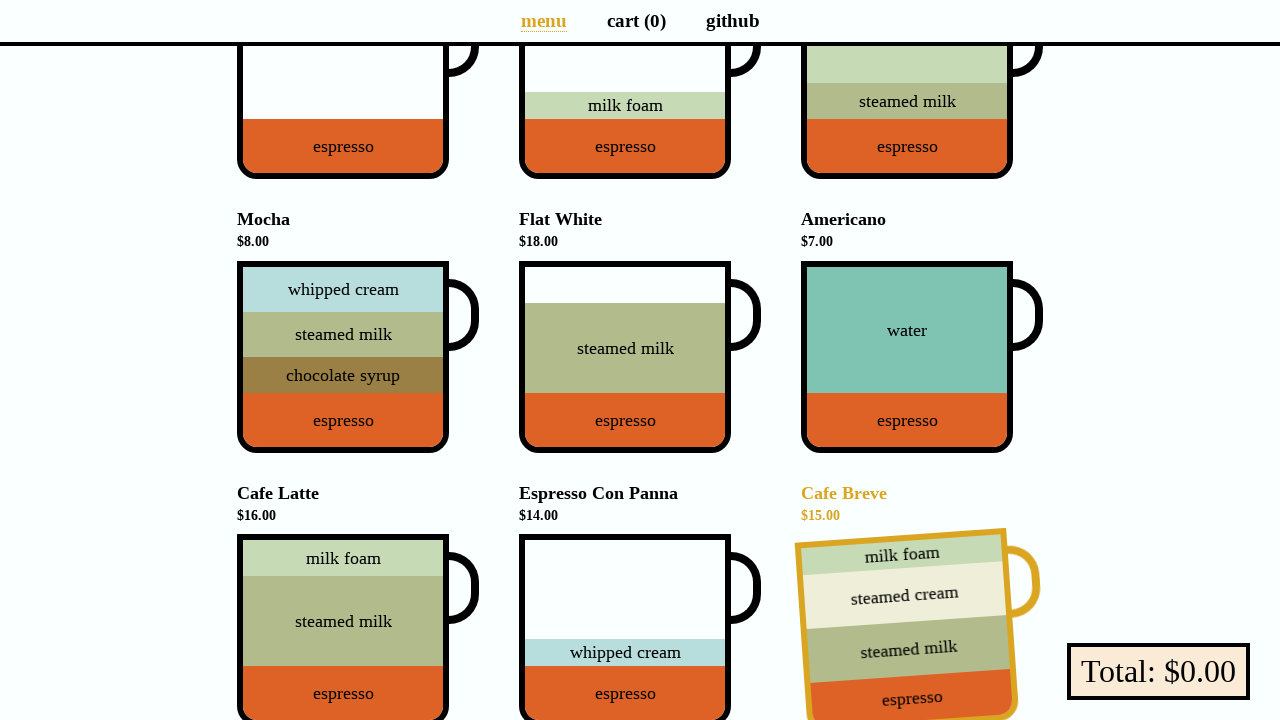

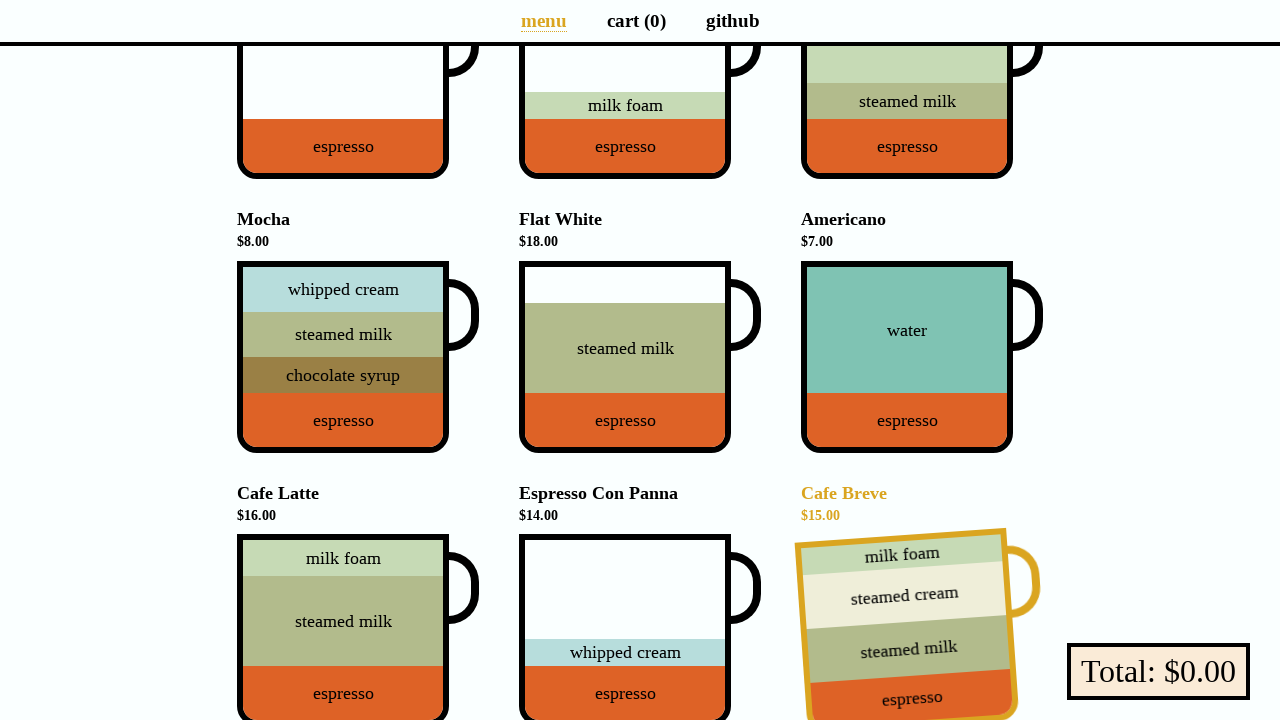